Tests right-click functionality on a context menu demo page by performing a right-click action on a button element to trigger a context menu.

Starting URL: https://swisnl.github.io/jQuery-contextMenu/demo.html

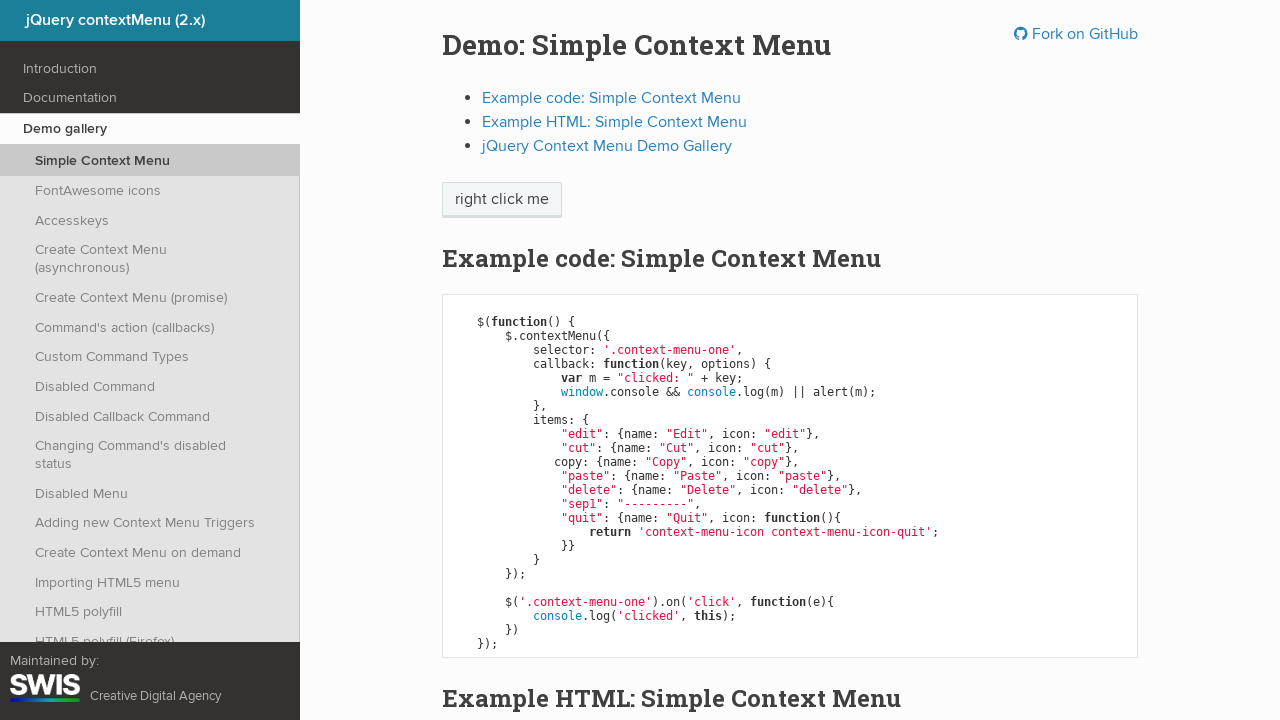

Located the context menu button element
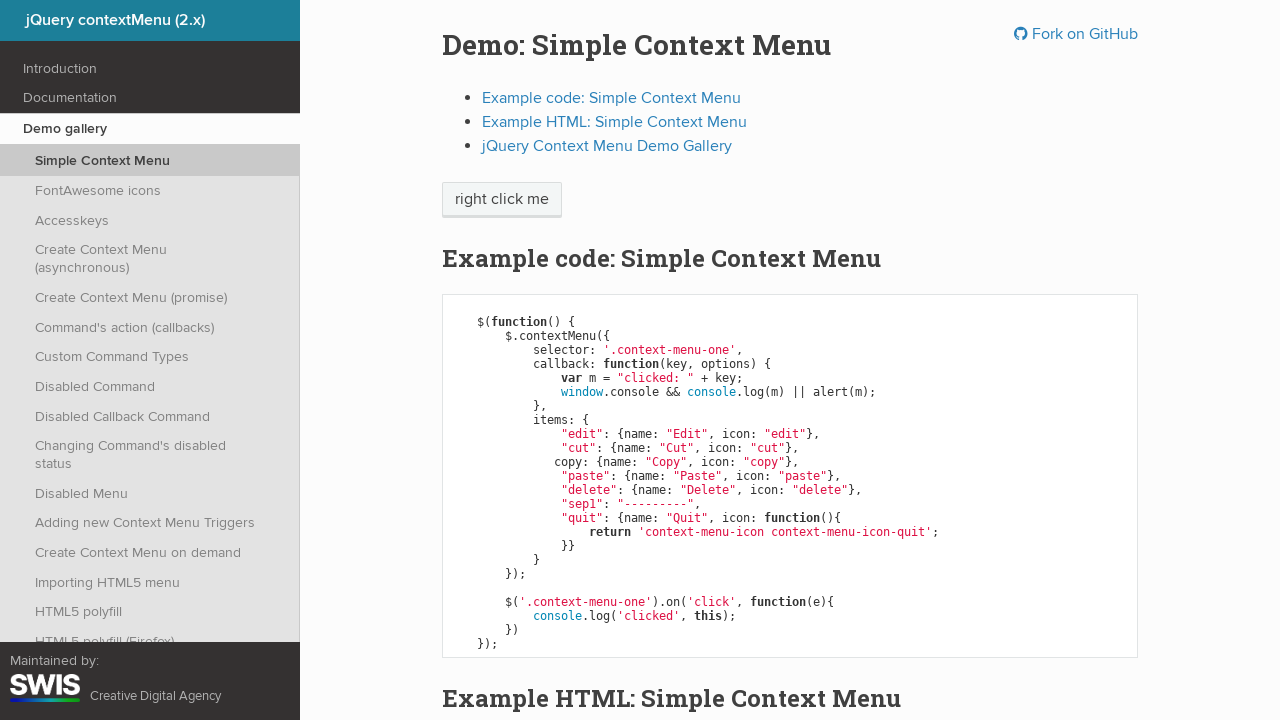

Right-clicked on the context menu button to trigger context menu at (502, 200) on .context-menu-one.btn.btn-neutral
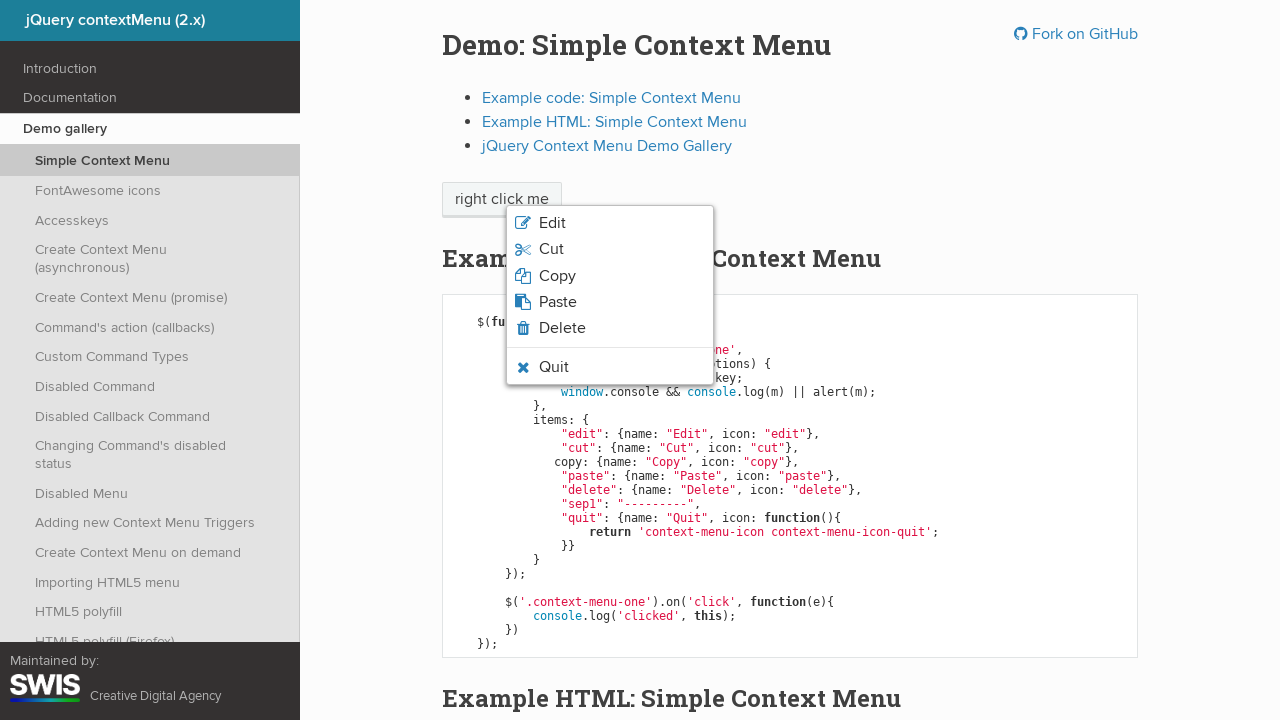

Context menu appeared and is now visible
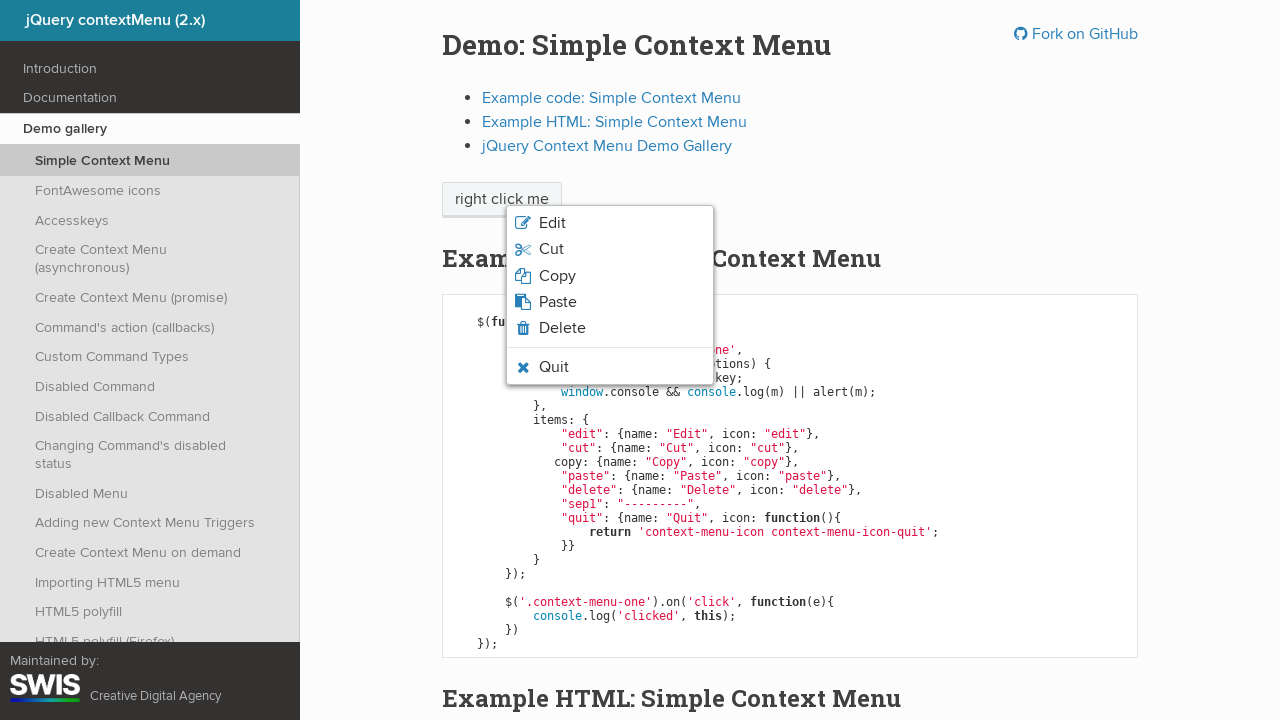

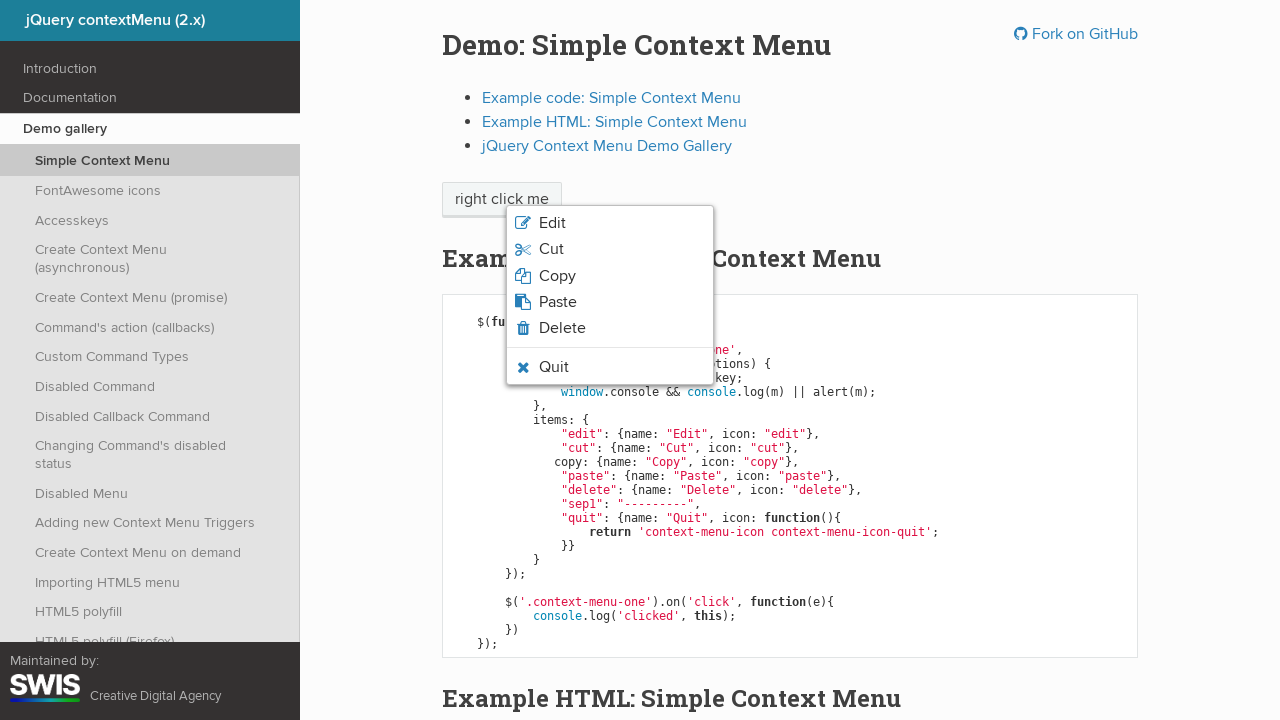